Navigates to the Playwright documentation homepage, clicks the "Get started" link, and verifies the URL contains "intro"

Starting URL: https://playwright.dev/

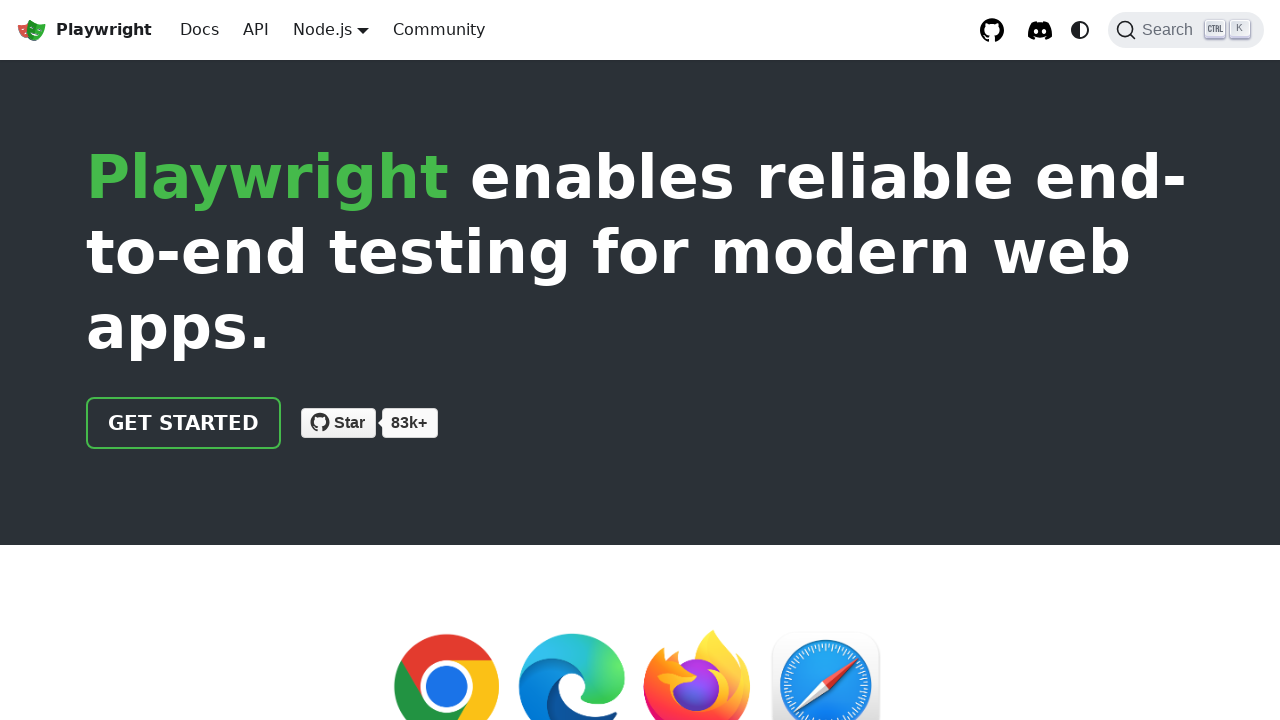

Navigated to Playwright documentation homepage
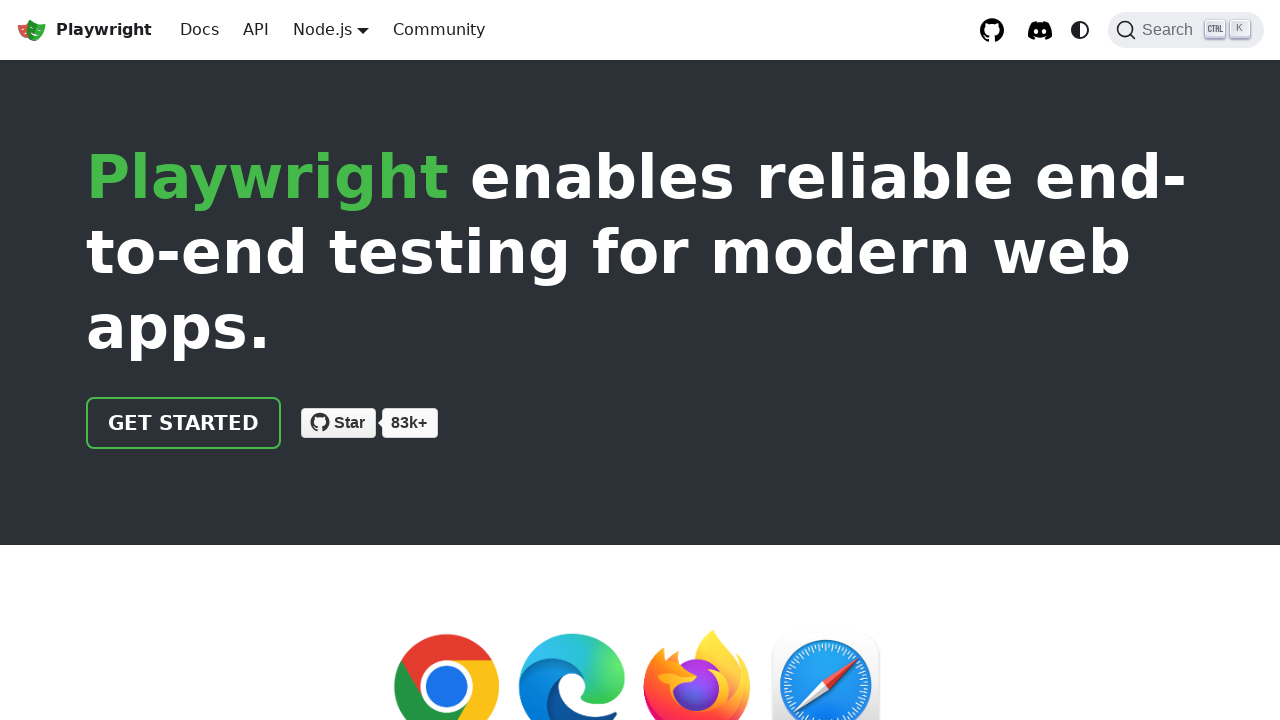

Clicked 'Get started' link at (184, 423) on internal:role=link[name="Get started"i]
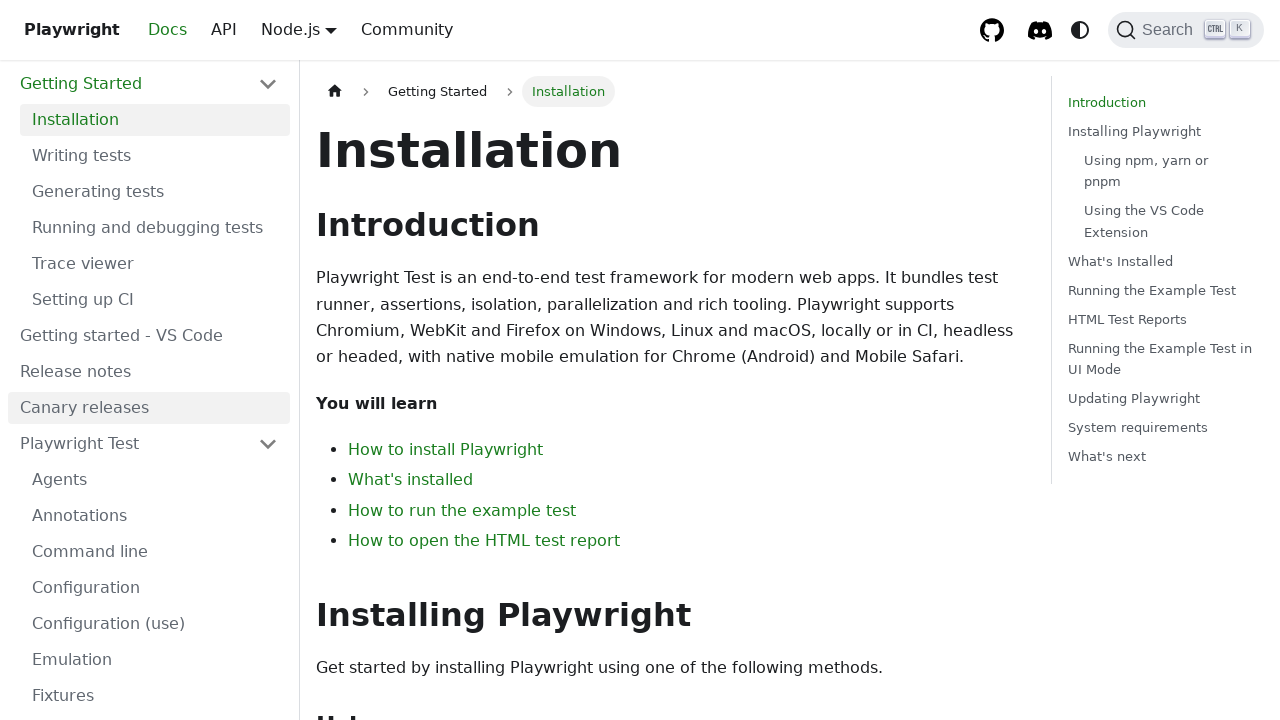

Verified URL contains 'intro'
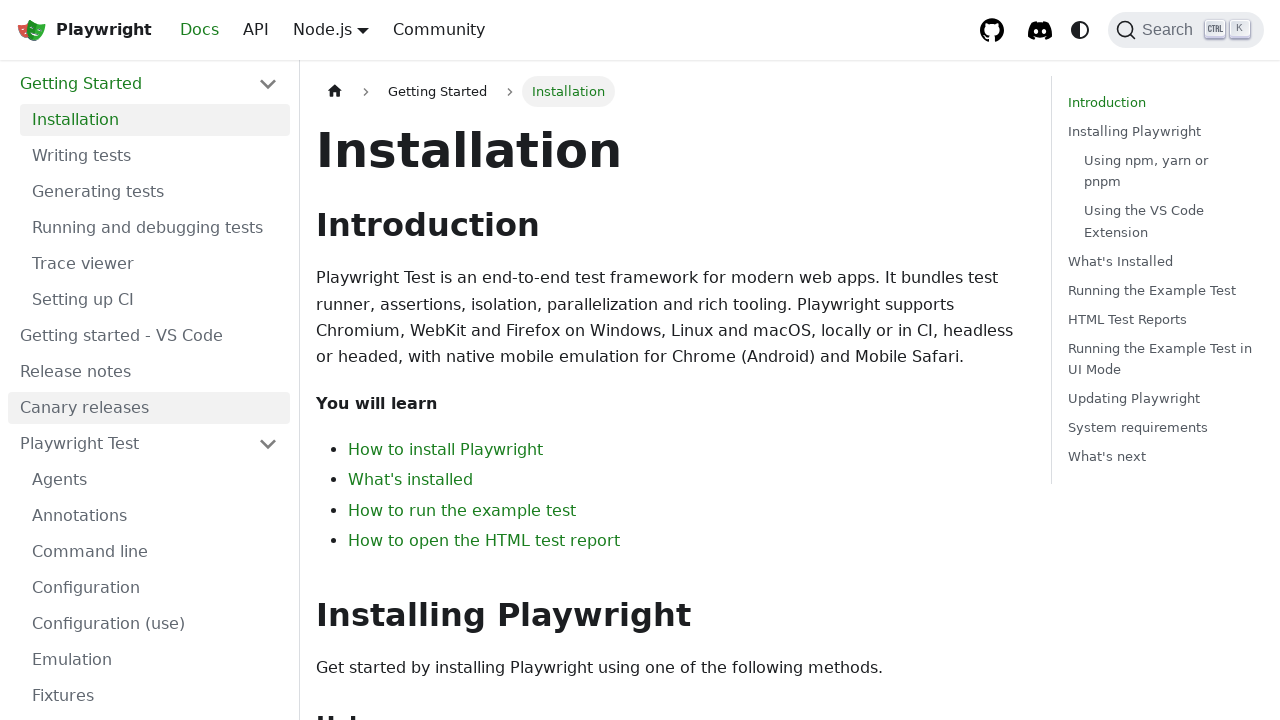

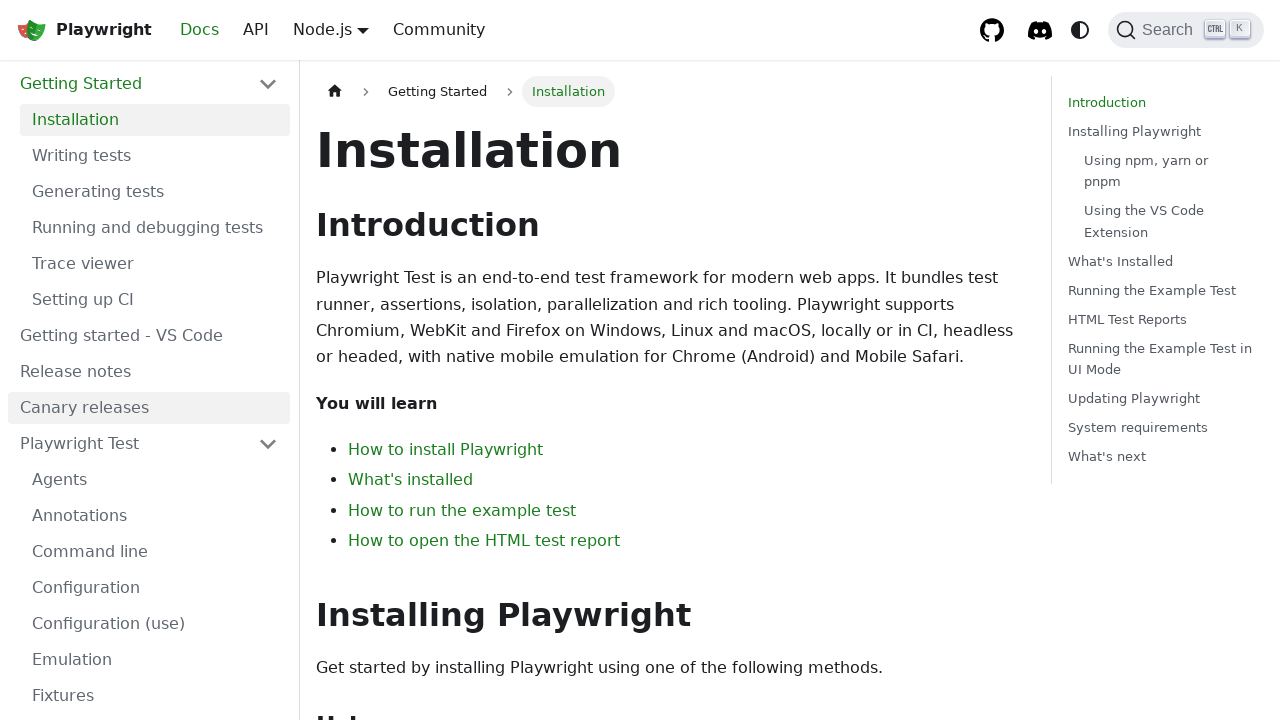